Navigates to Browse Languages section and verifies the table header columns.

Starting URL: http://www.99-bottles-of-beer.net/

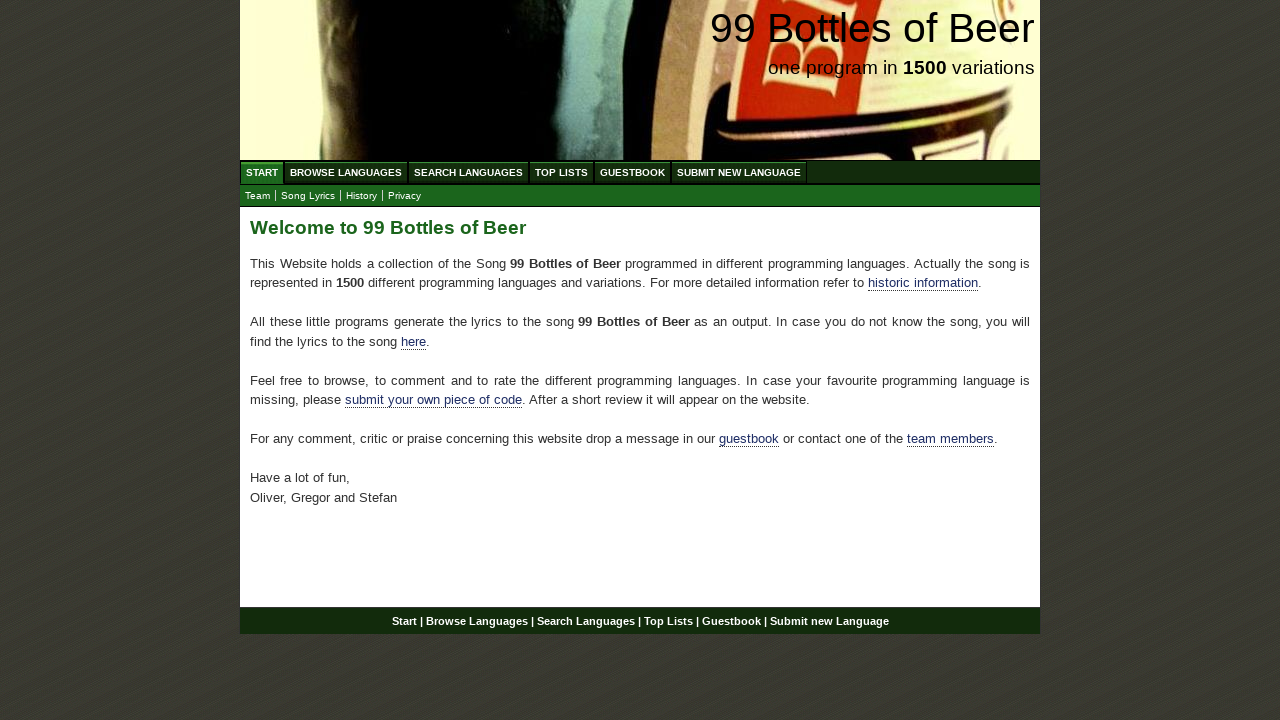

Clicked on Browse Languages menu item at (346, 172) on xpath=//ul[@id='menu']/li/a[@href='/abc.html']
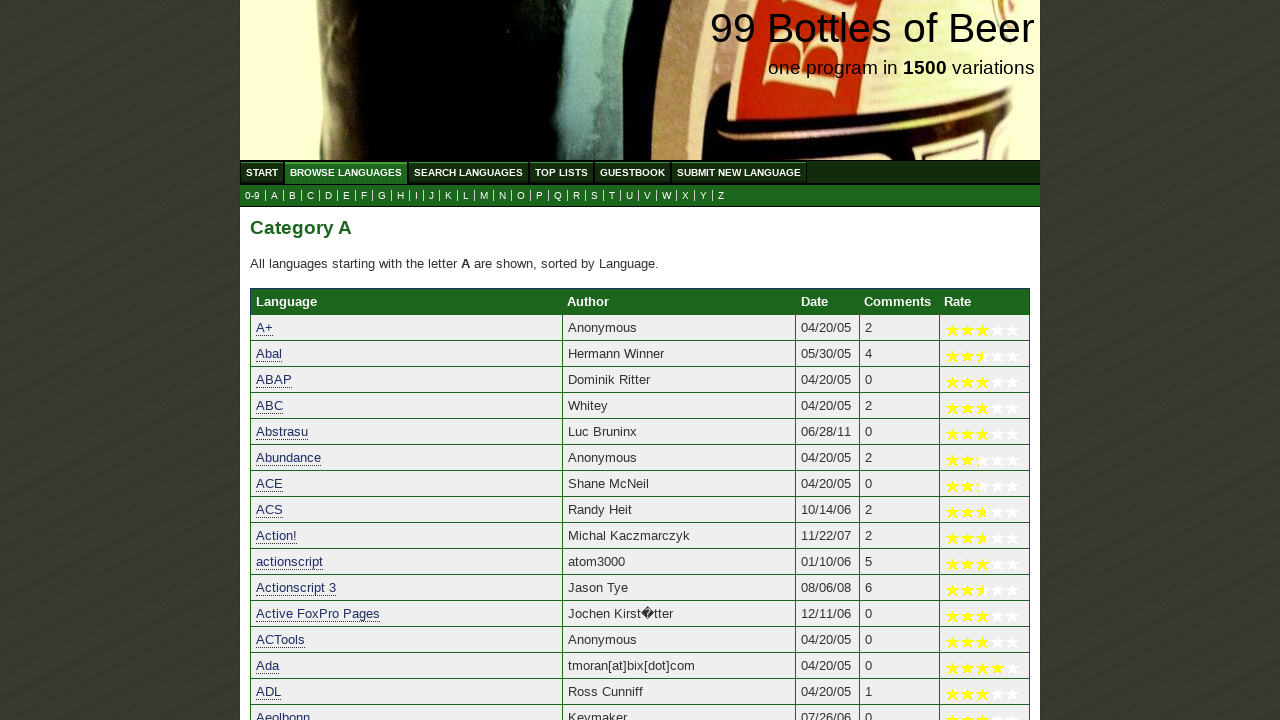

Category table loaded with first row visible
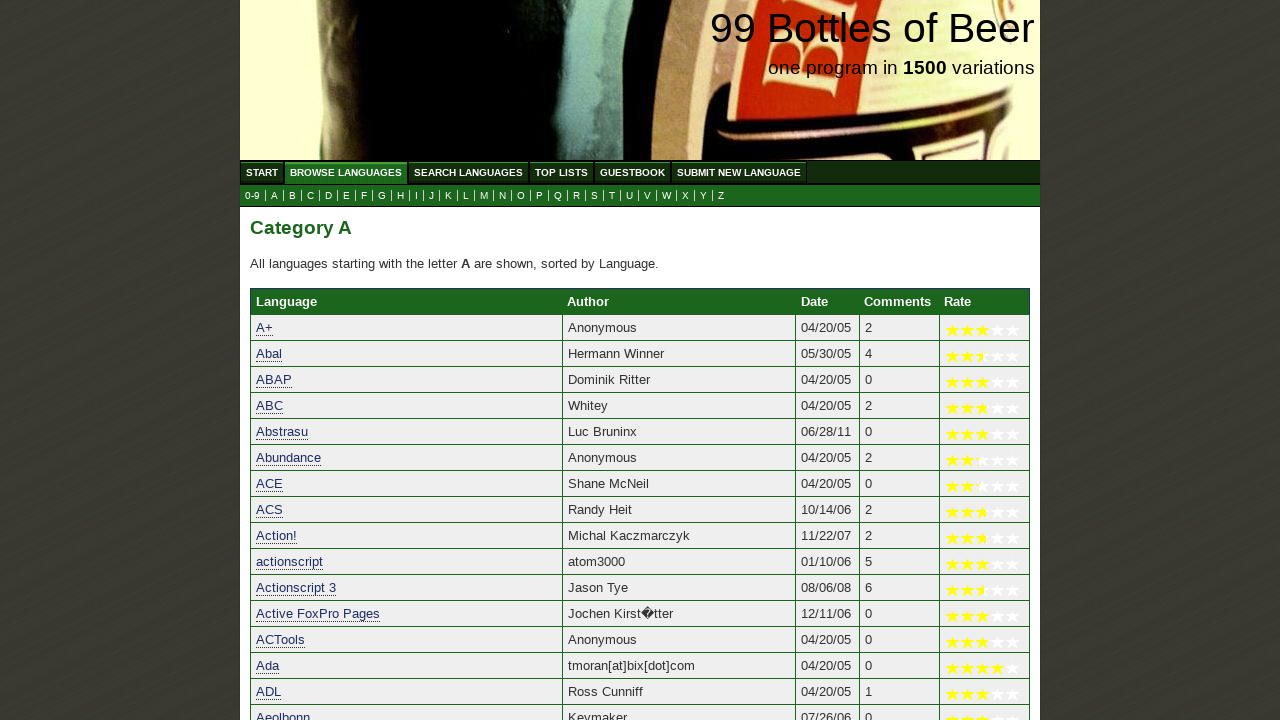

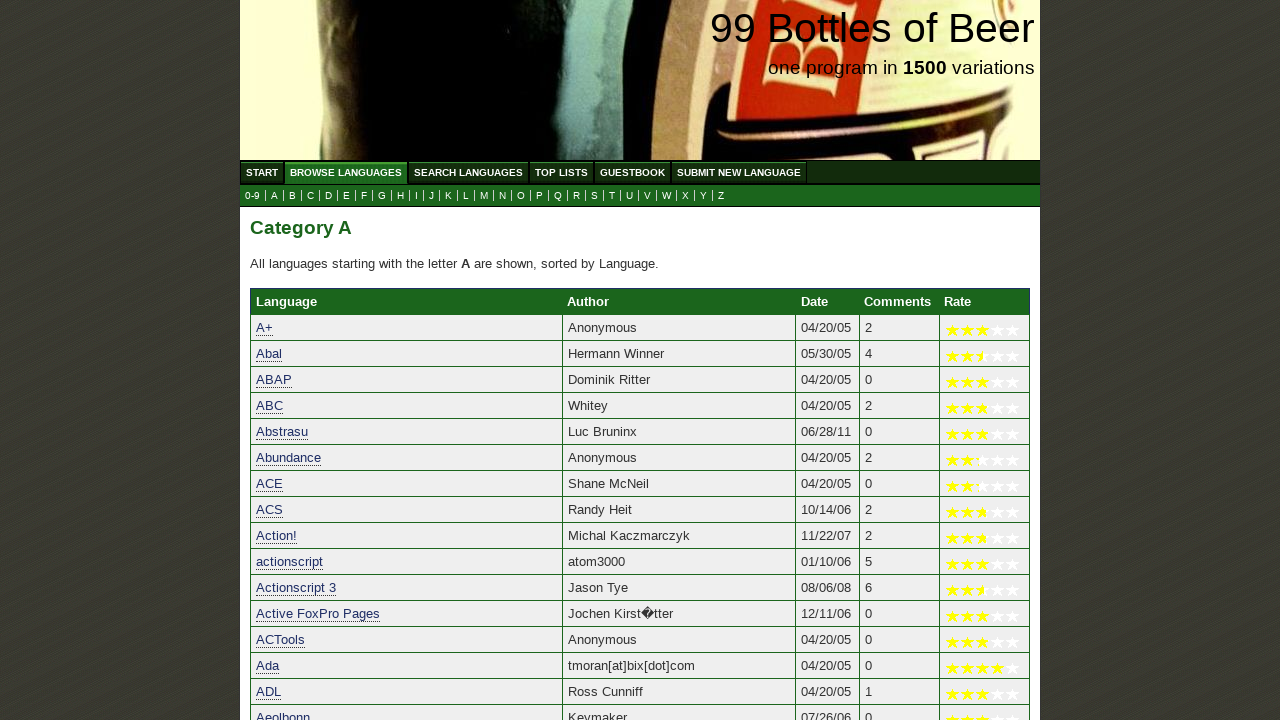